Tests clicking the big cookie button on the Cookie Clicker game website

Starting URL: https://cookieclicker2.neocities.org/

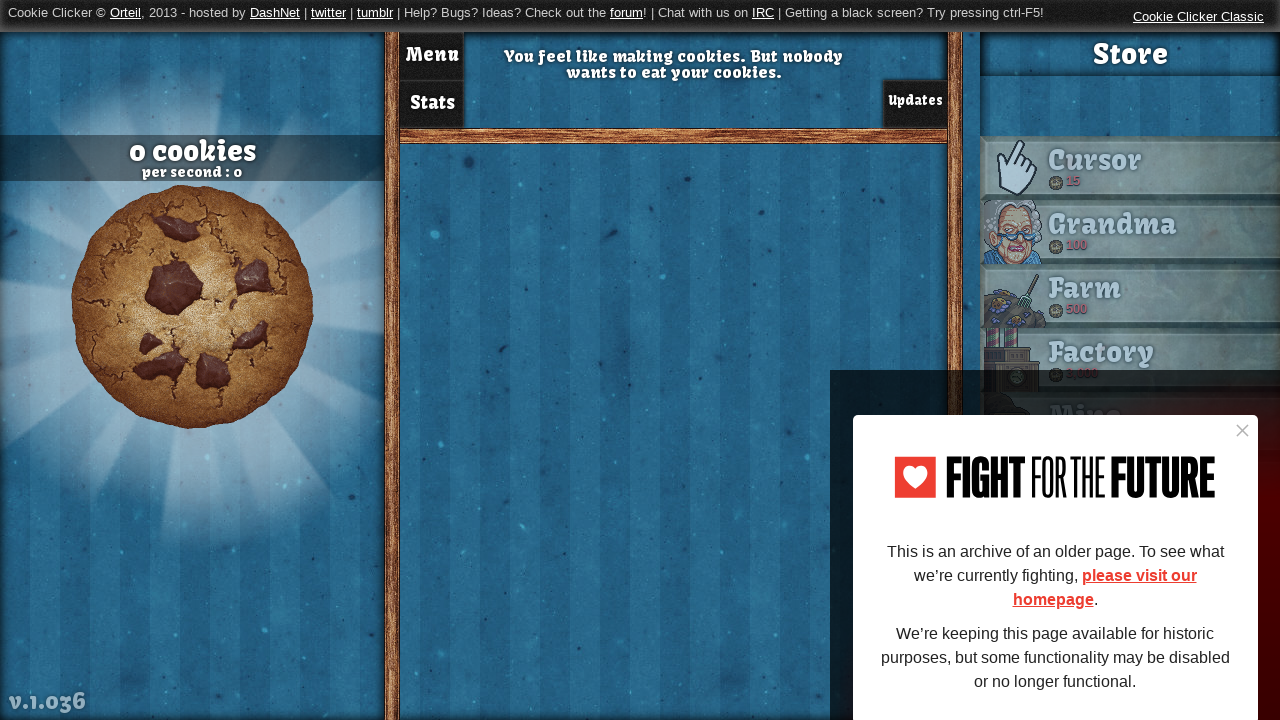

Navigated to Cookie Clicker game website
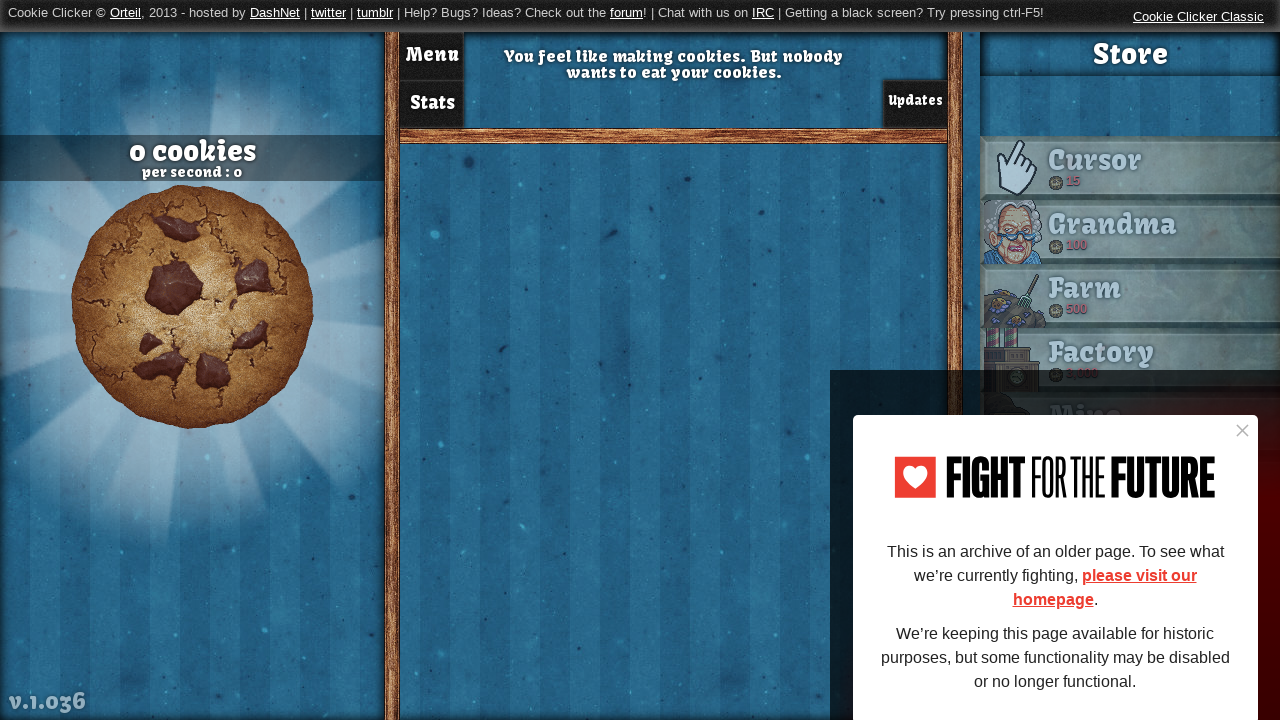

Clicked the big cookie button at (192, 307) on #bigCookie
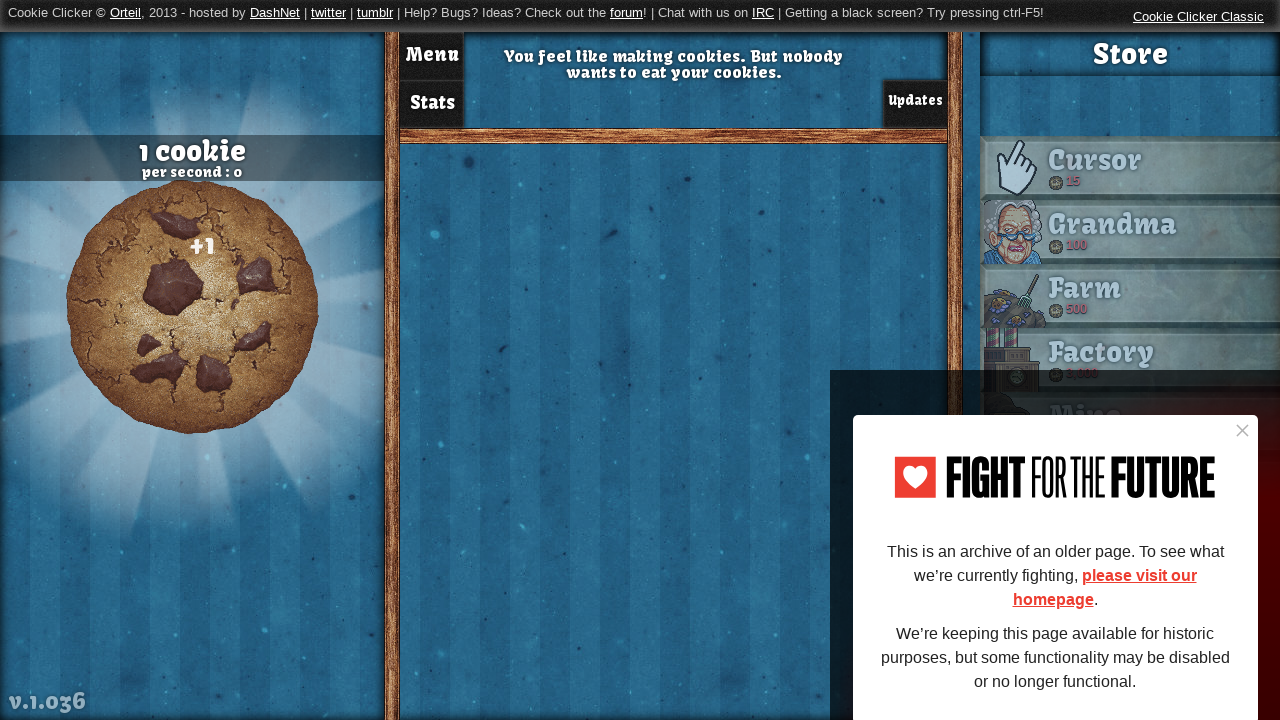

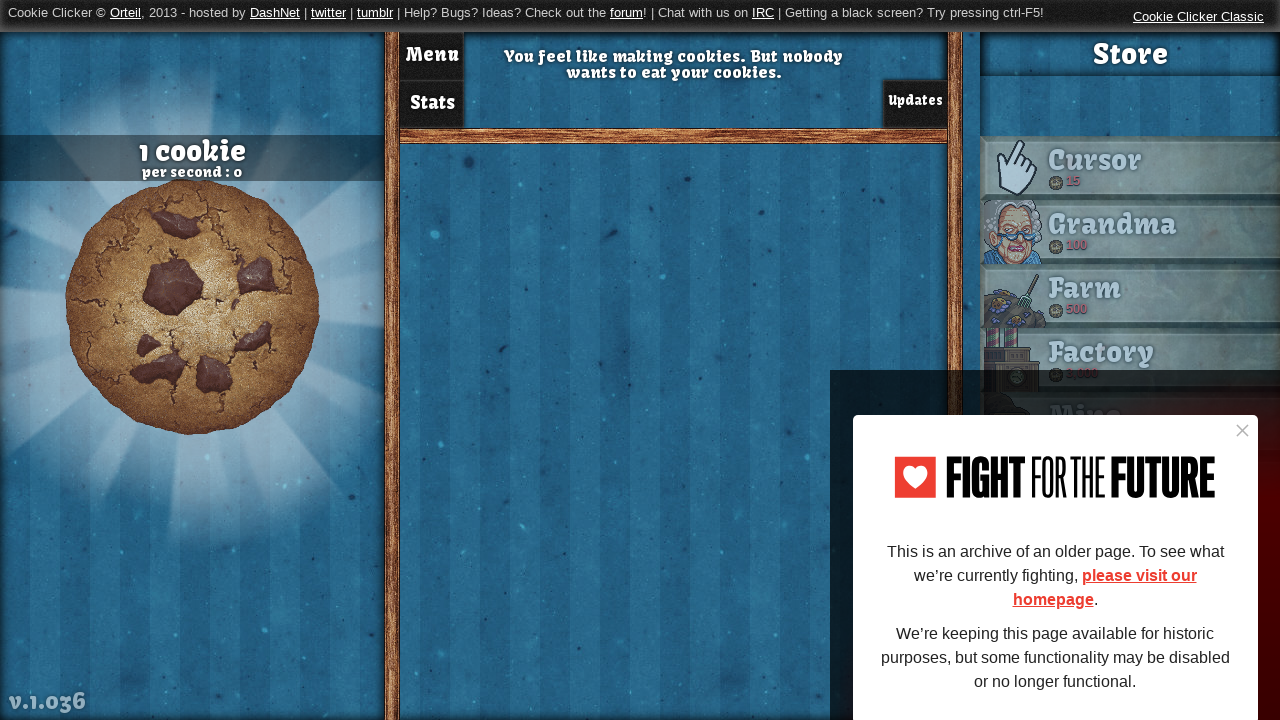